Tests the food price search functionality on a Taiwanese food price website by searching for a vegetable item, clicking on a search result, and verifying the product details page loads with price information.

Starting URL: https://www.twfood.cc/

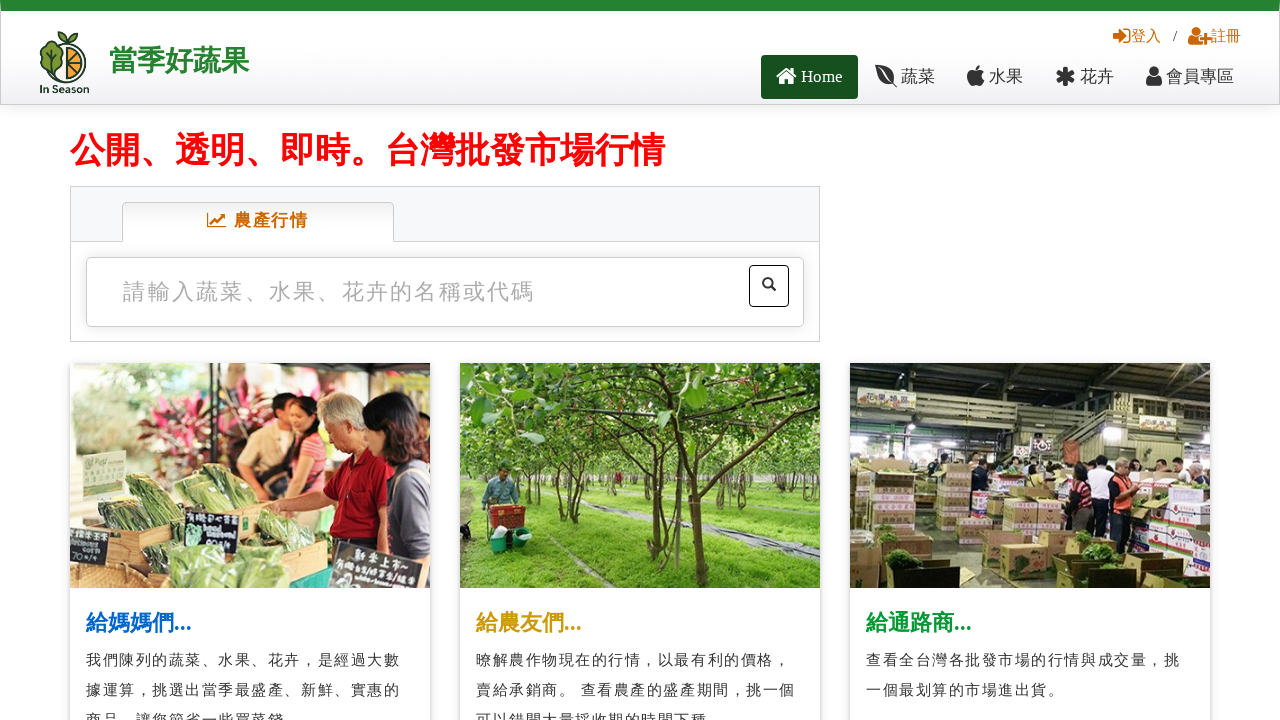

Homepage loaded - slogan element found
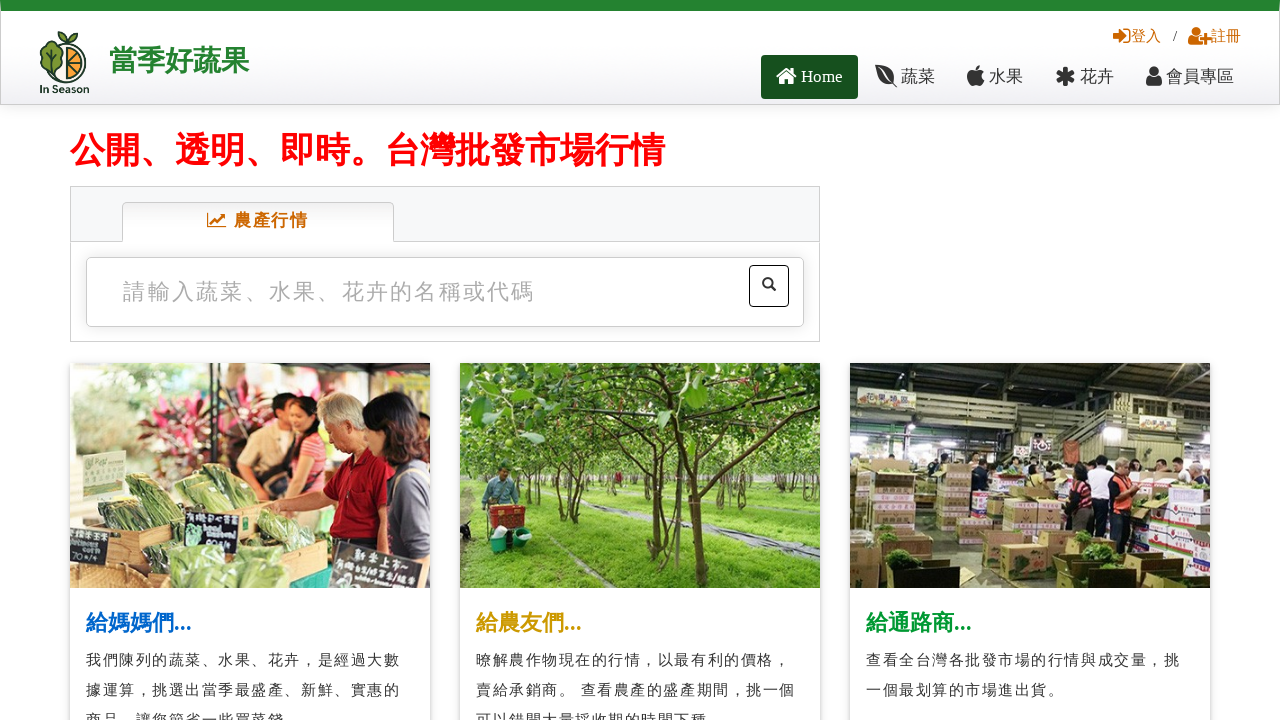

Located search input field
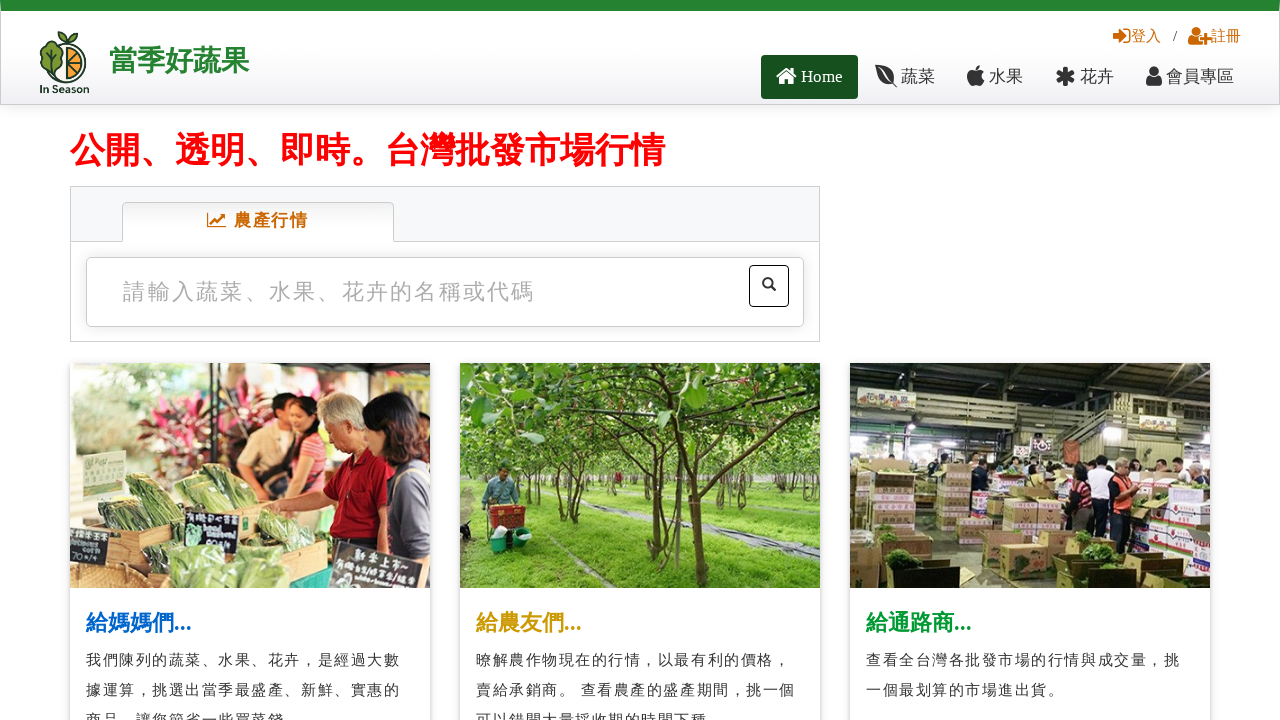

Cleared search input field on #index_search03 #textfield
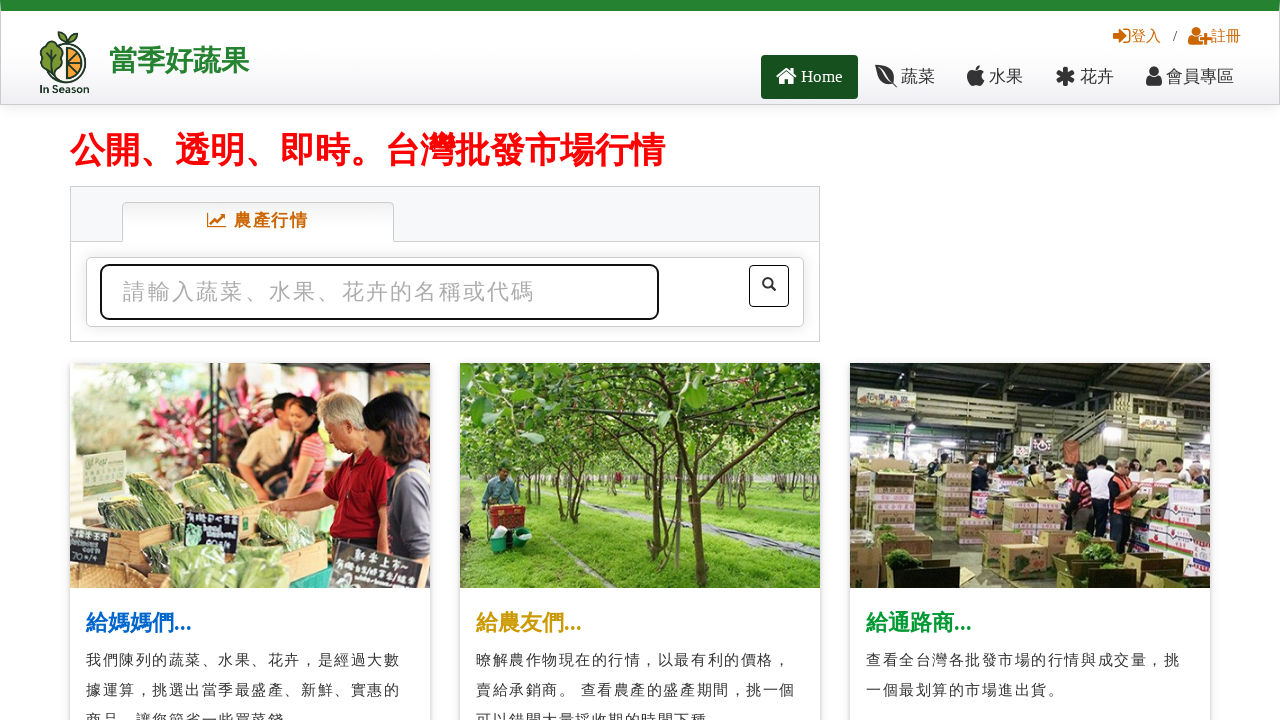

Filled search field with '蕃茄' (tomato) on #index_search03 #textfield
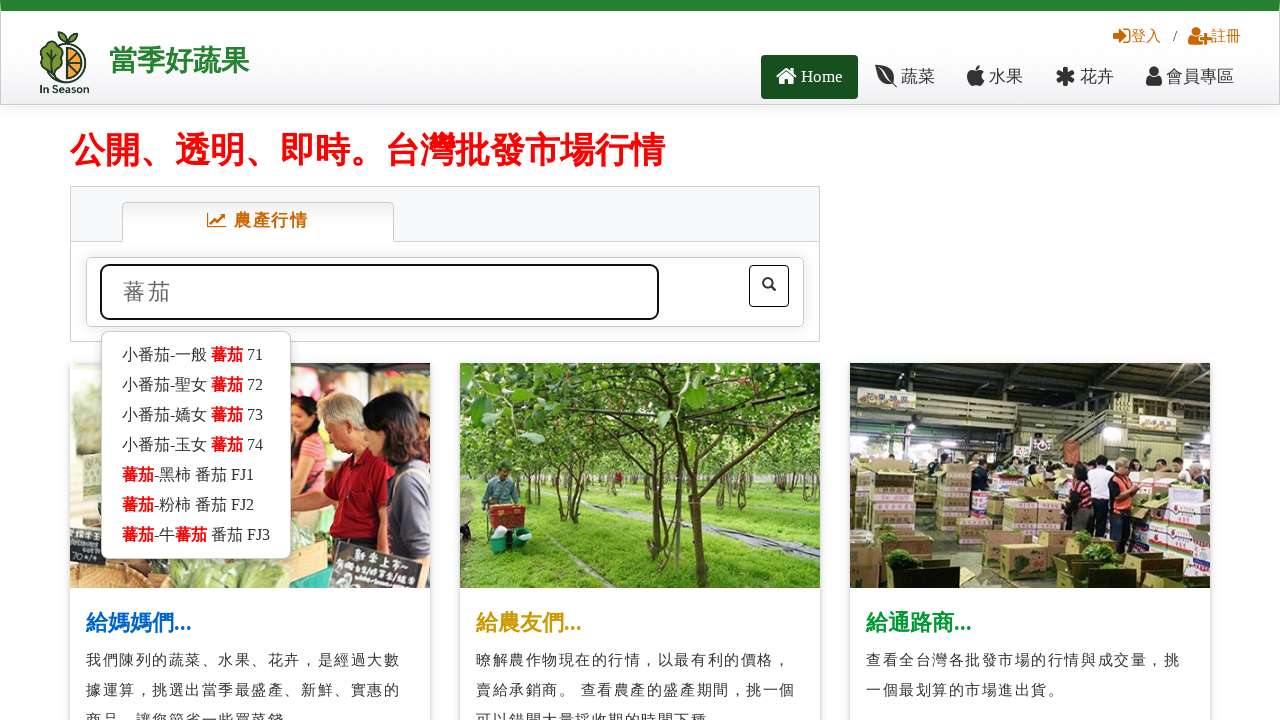

Pressed Enter to submit search query on #index_search03 #textfield
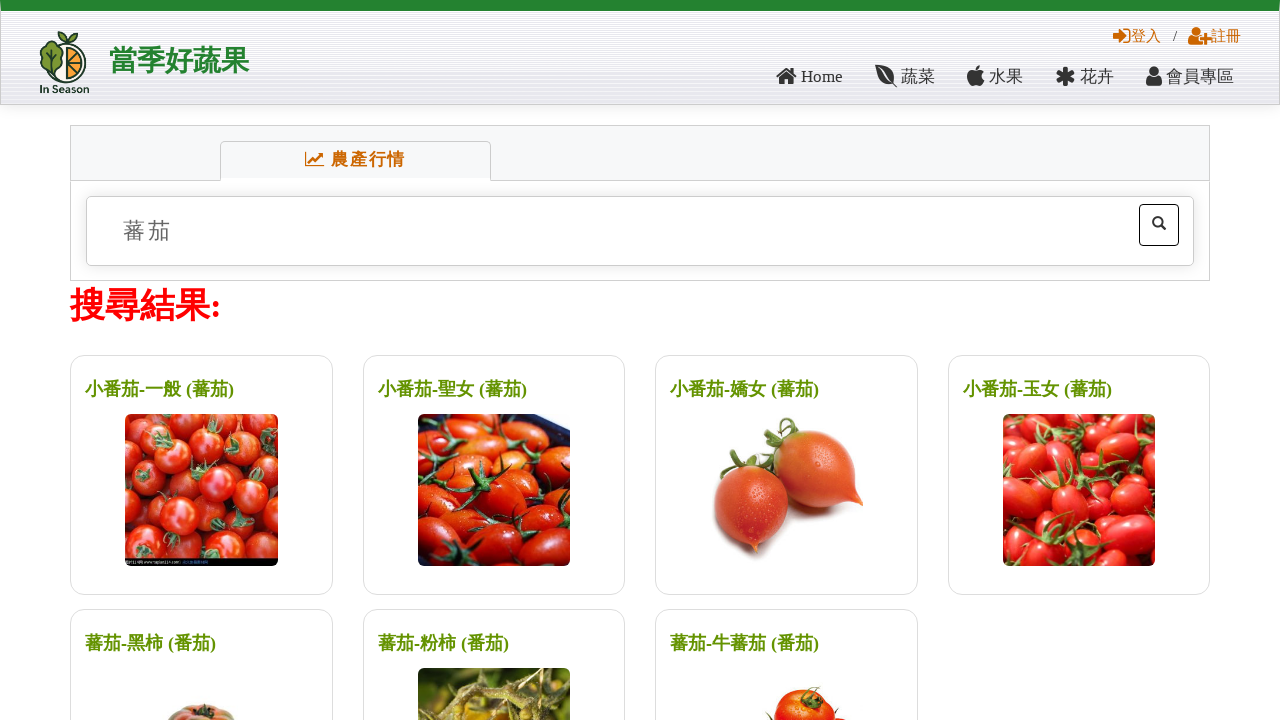

Search results loaded successfully
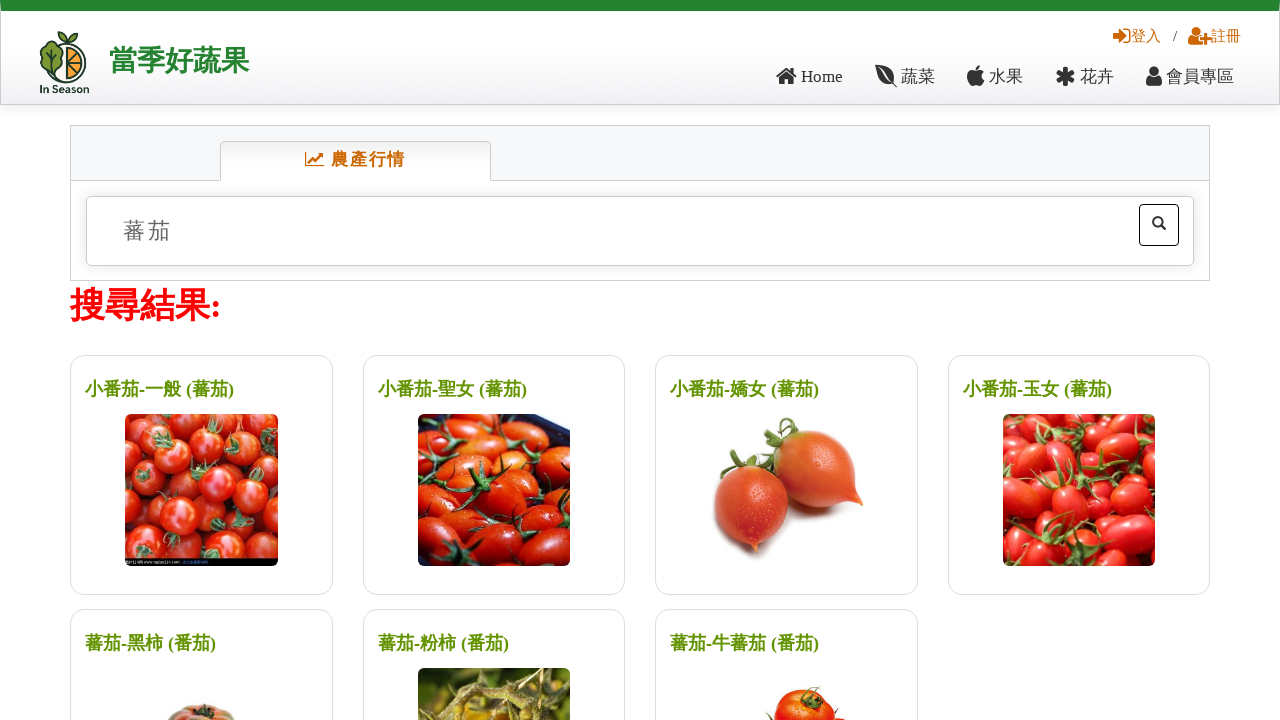

Located first search result link
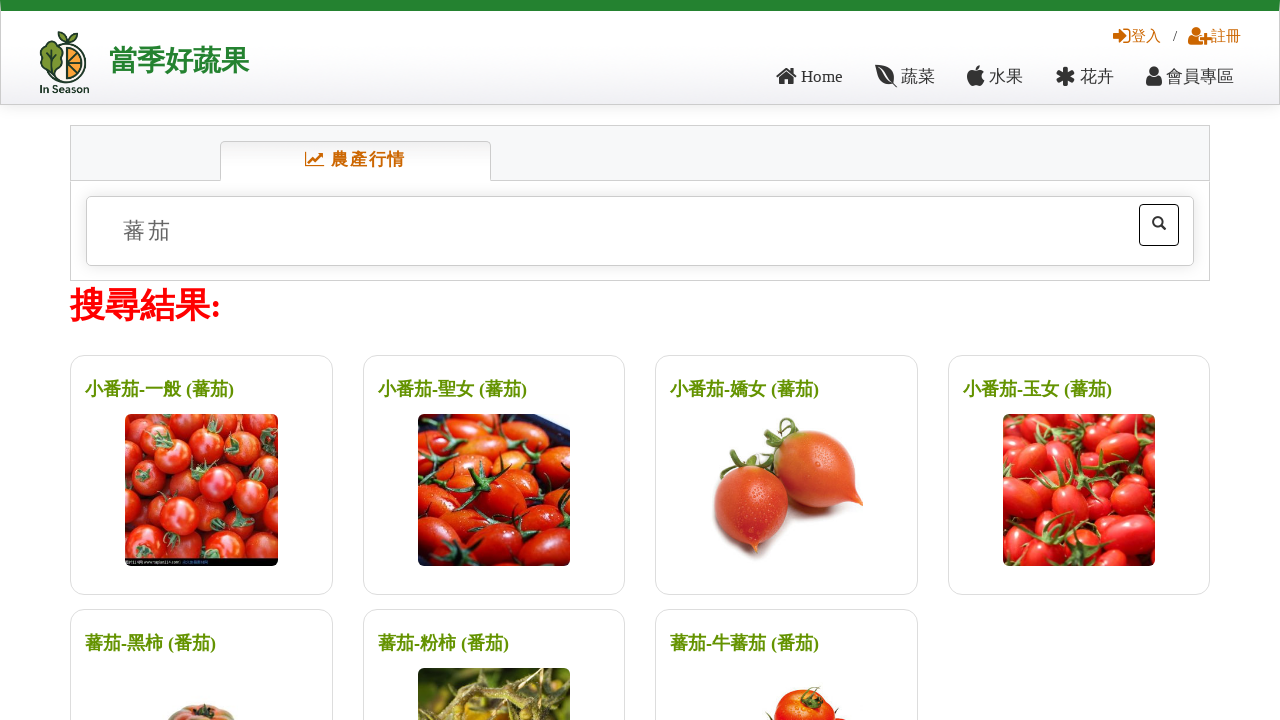

Clicked on first search result to open product details at (160, 389) on .search_result .text-left a >> nth=0
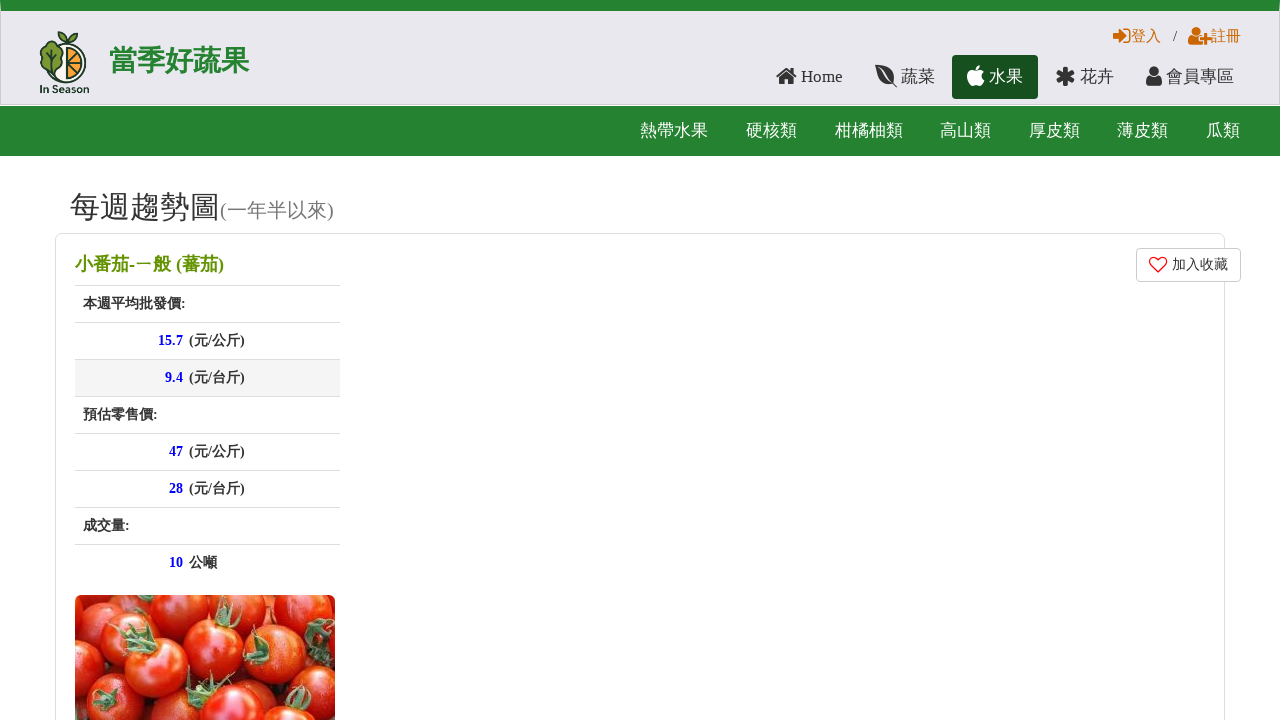

Product details page loaded
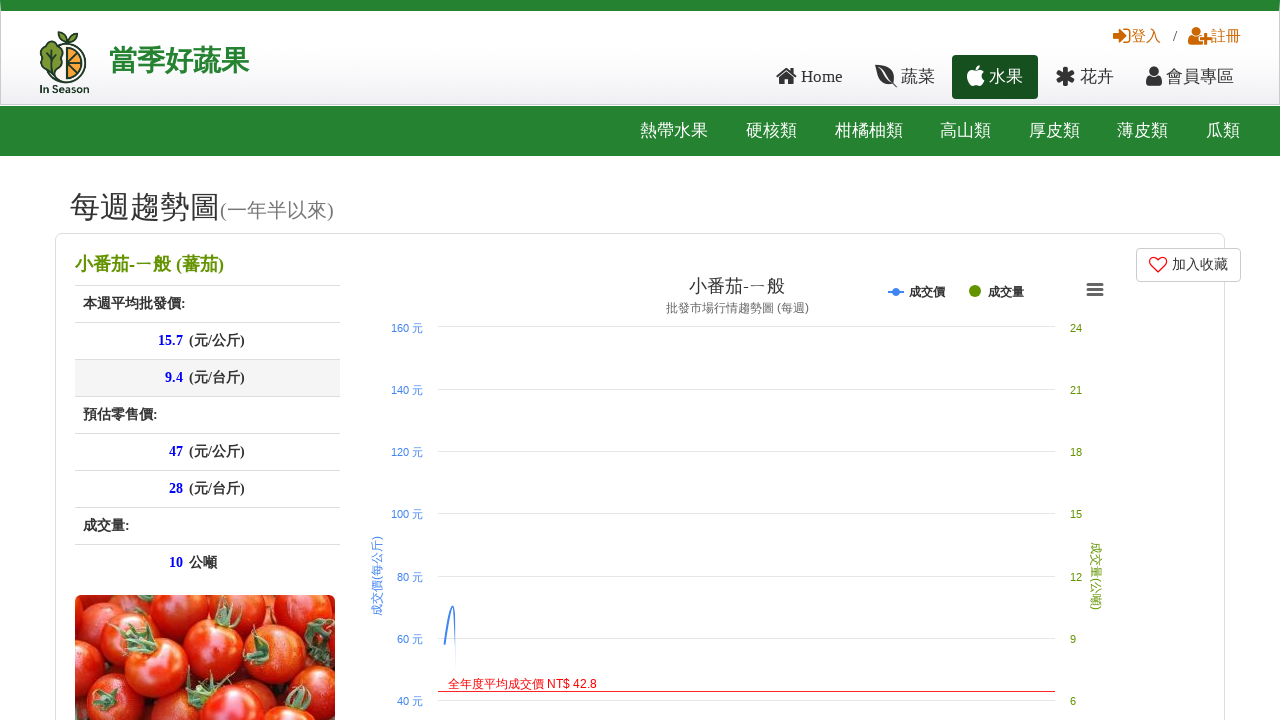

Price chart element found - product details verified
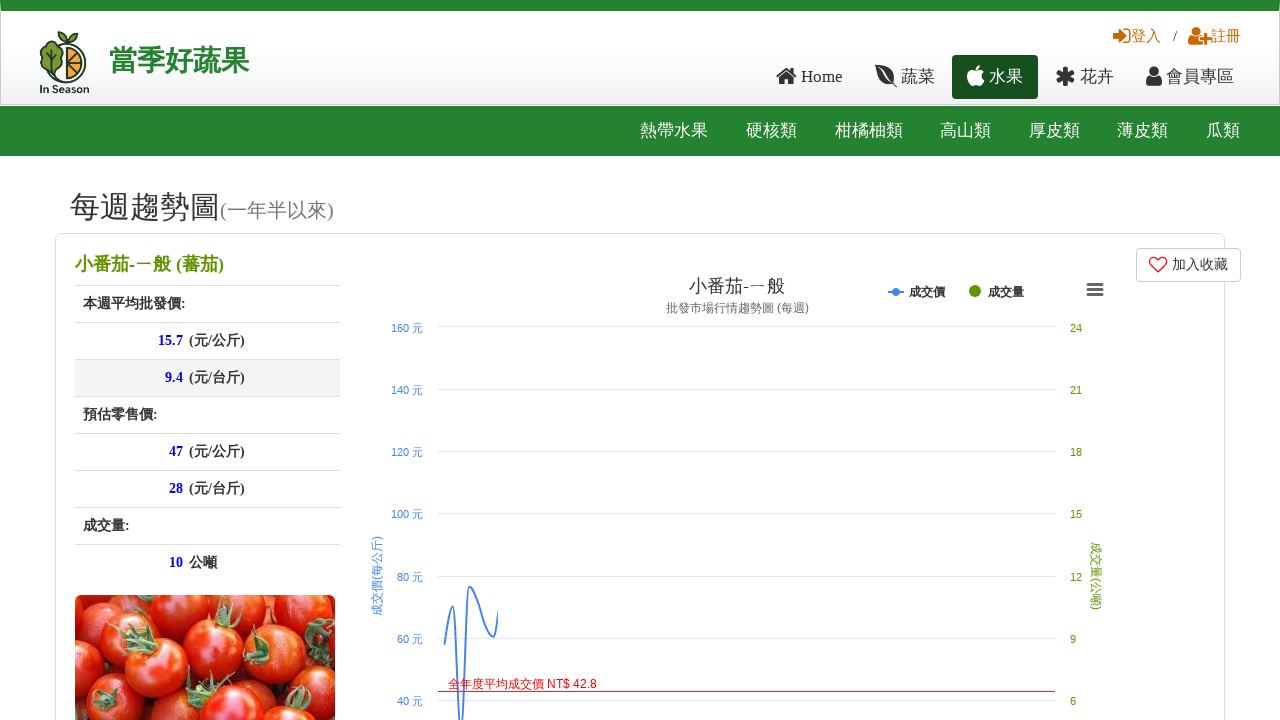

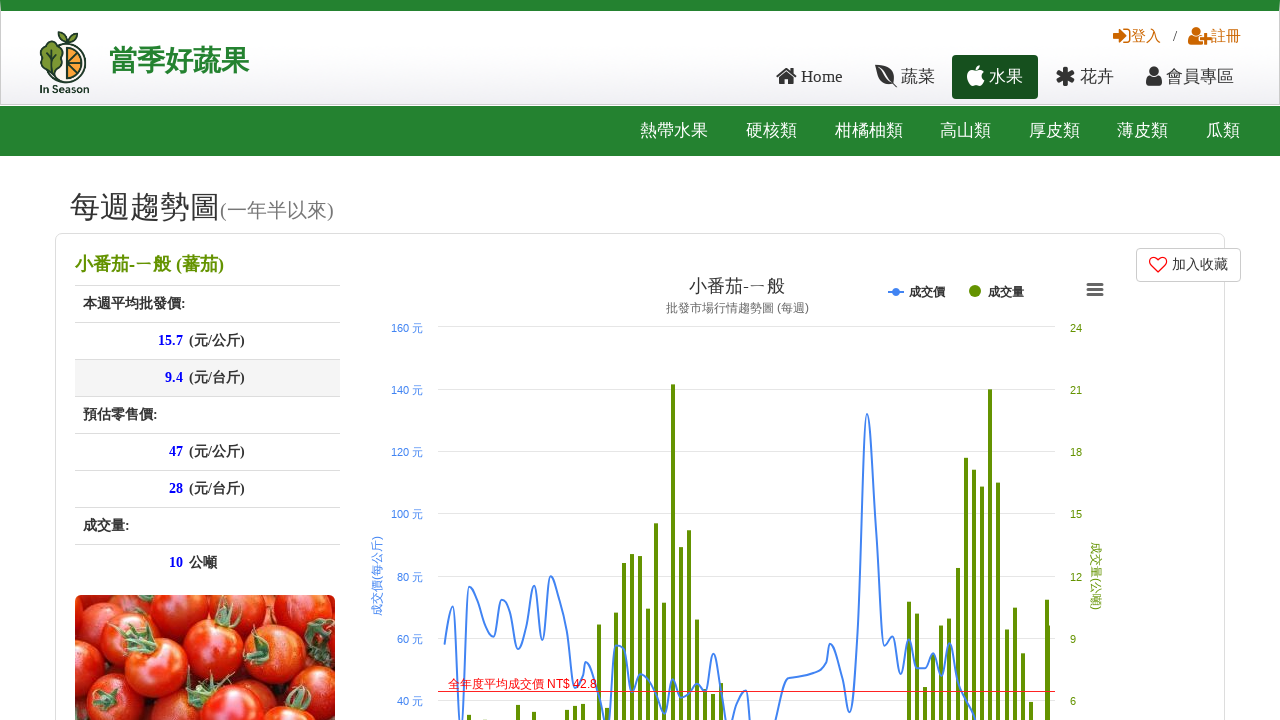